Tests a web form by filling in a text field and submitting the form, then verifying the success message

Starting URL: https://www.selenium.dev/selenium/web/web-form.html

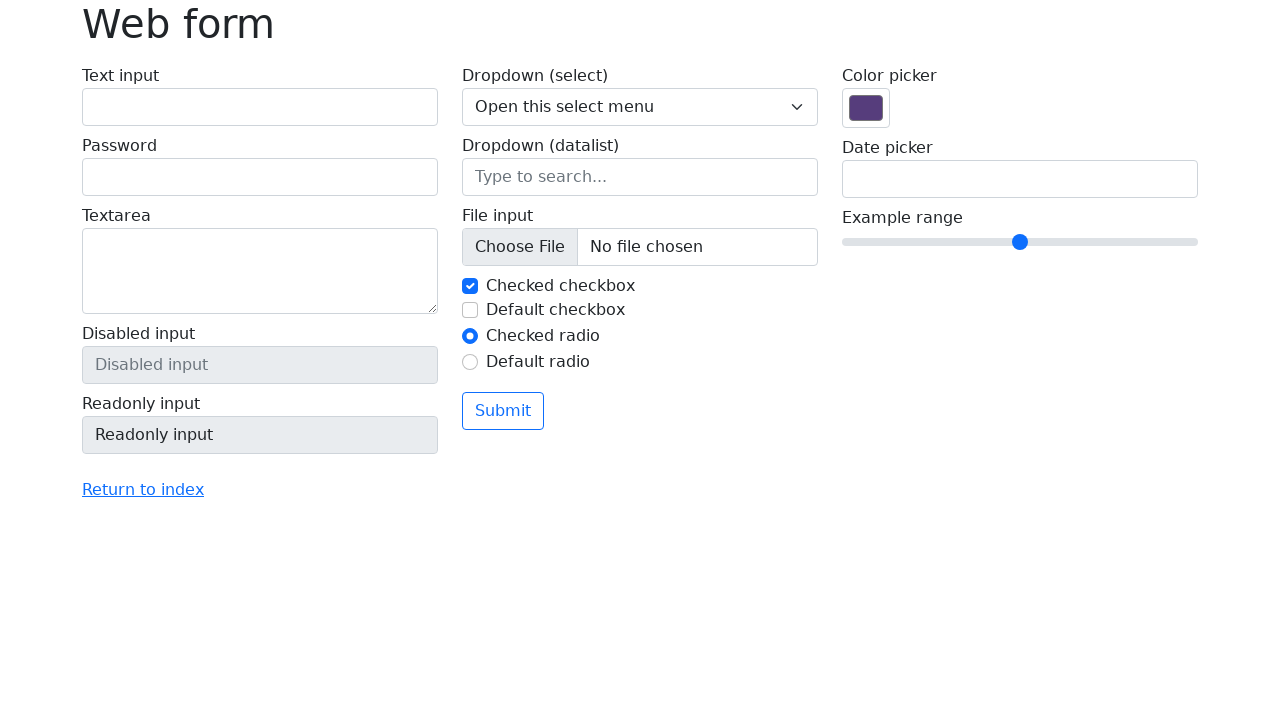

Filled text input field with 'Selenium' on input[name='my-text']
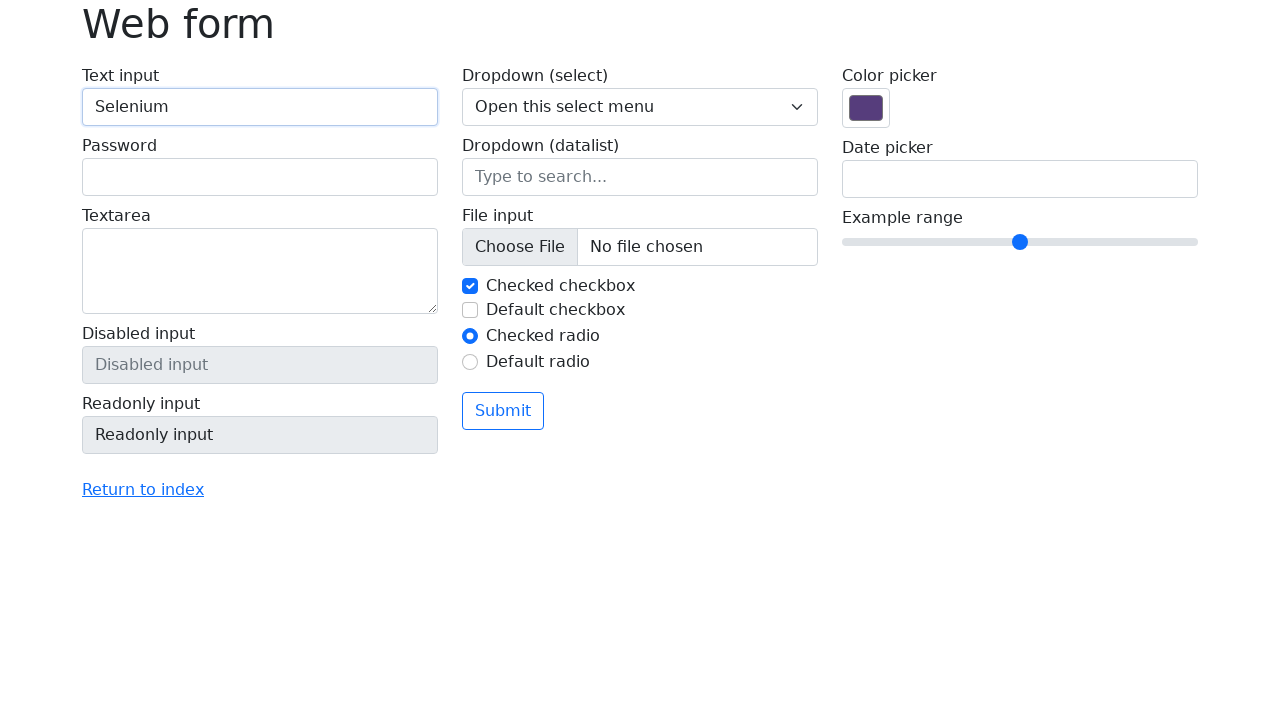

Clicked submit button to submit the form at (503, 411) on button
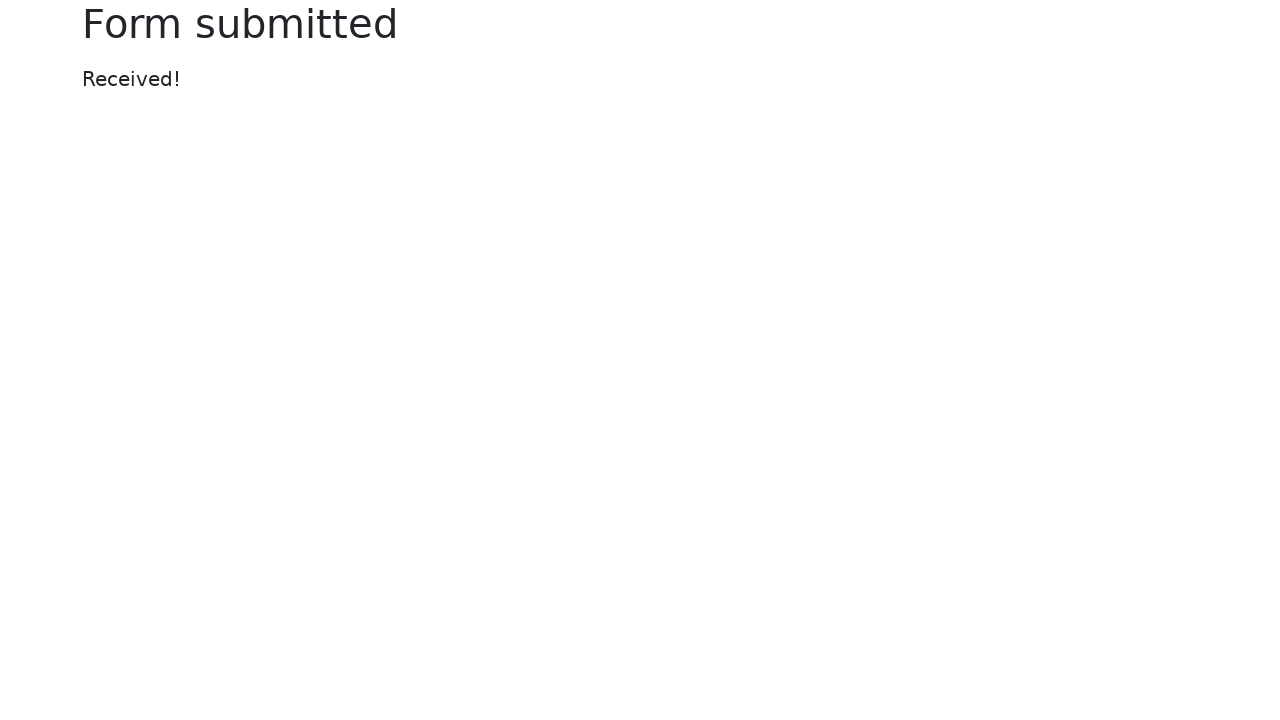

Success message element appeared
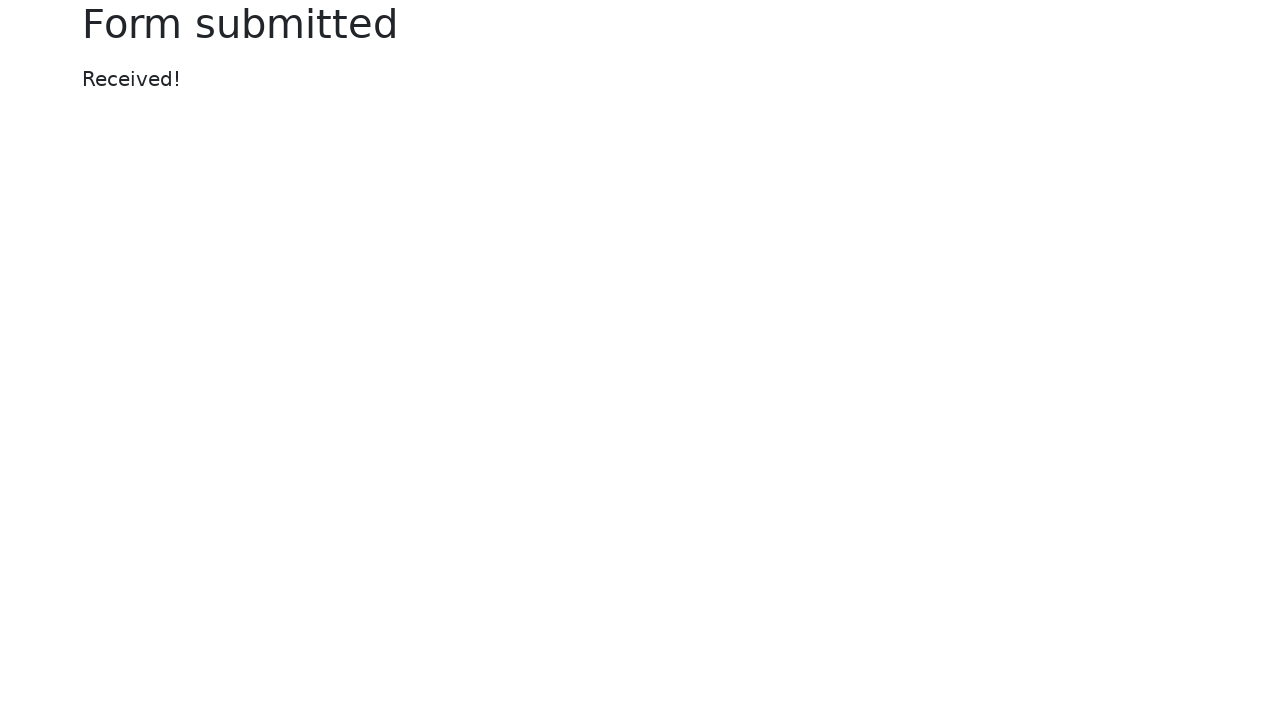

Retrieved success message text content
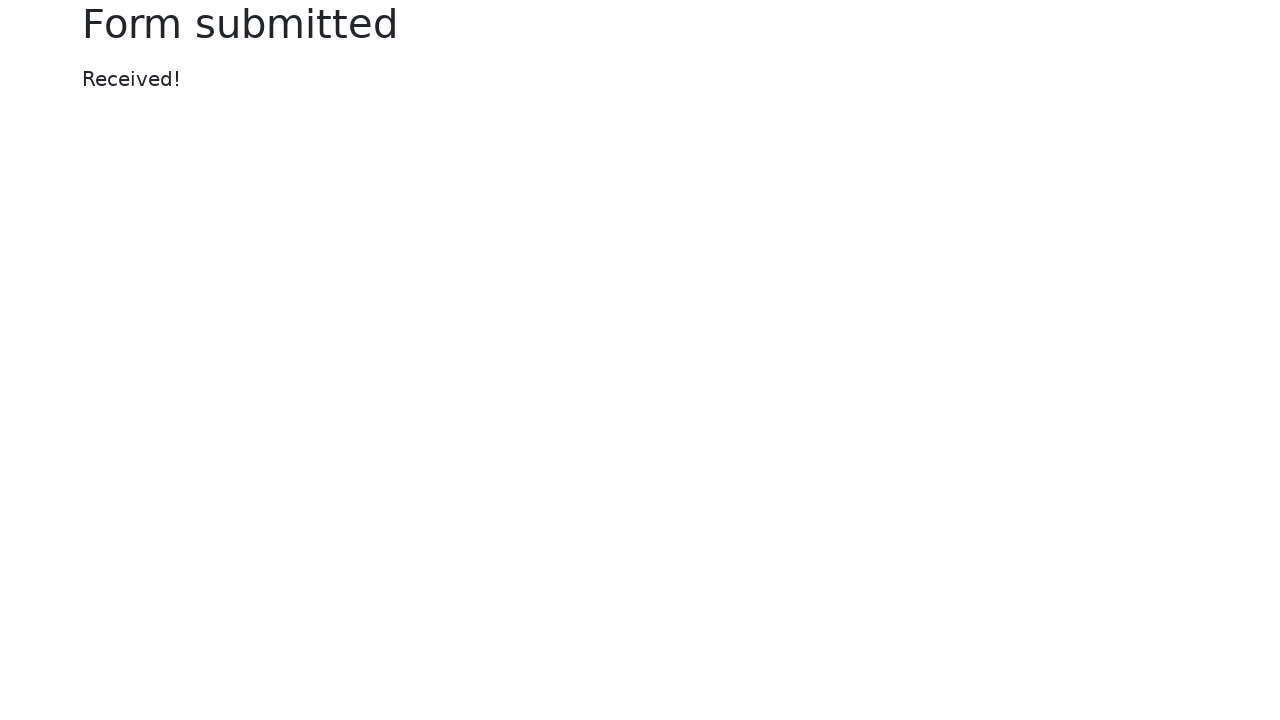

Verified success message text equals 'Received!'
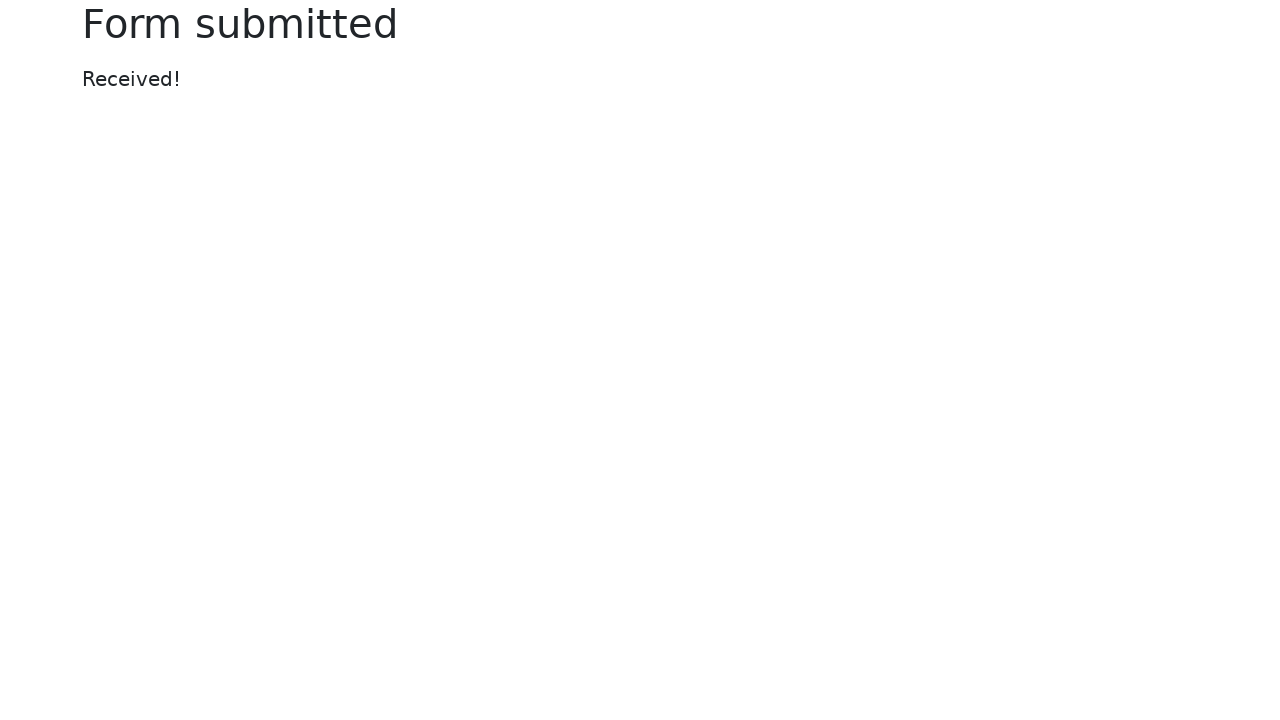

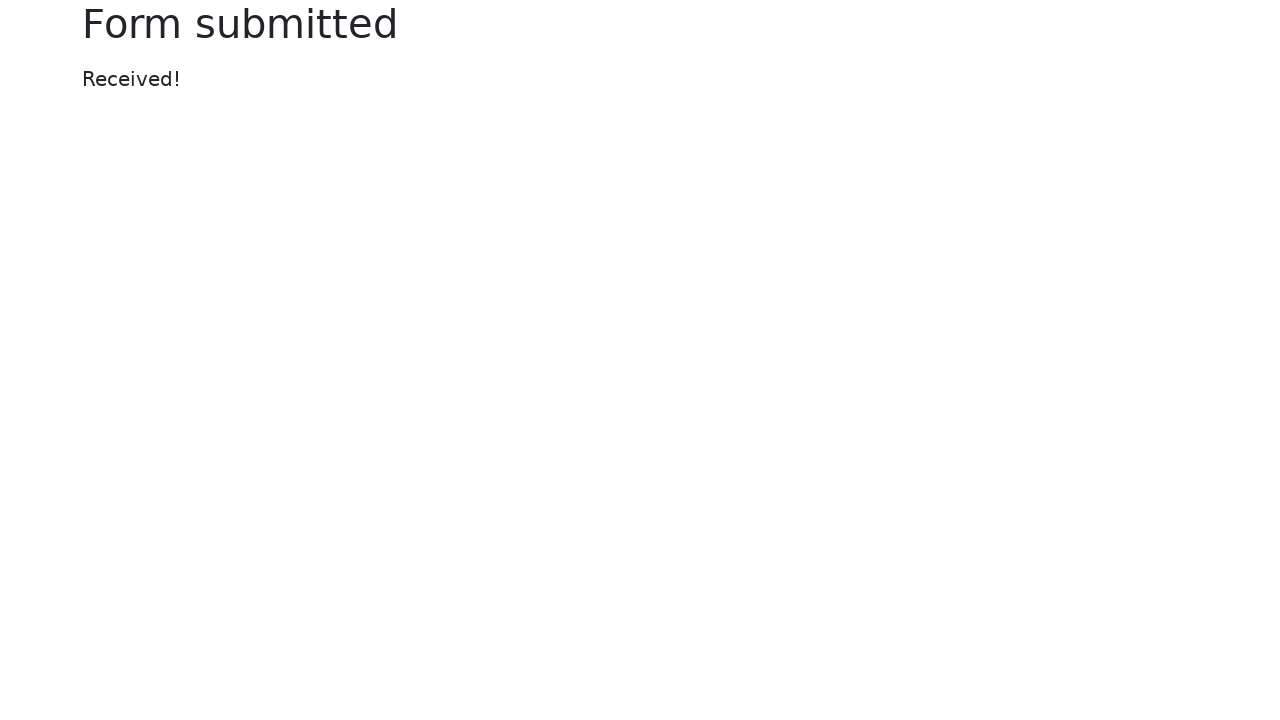